Tests JS Prompt button by clicking it, entering text, accepting the prompt, and verifying the result shows the entered text

Starting URL: https://the-internet.herokuapp.com/javascript_alerts

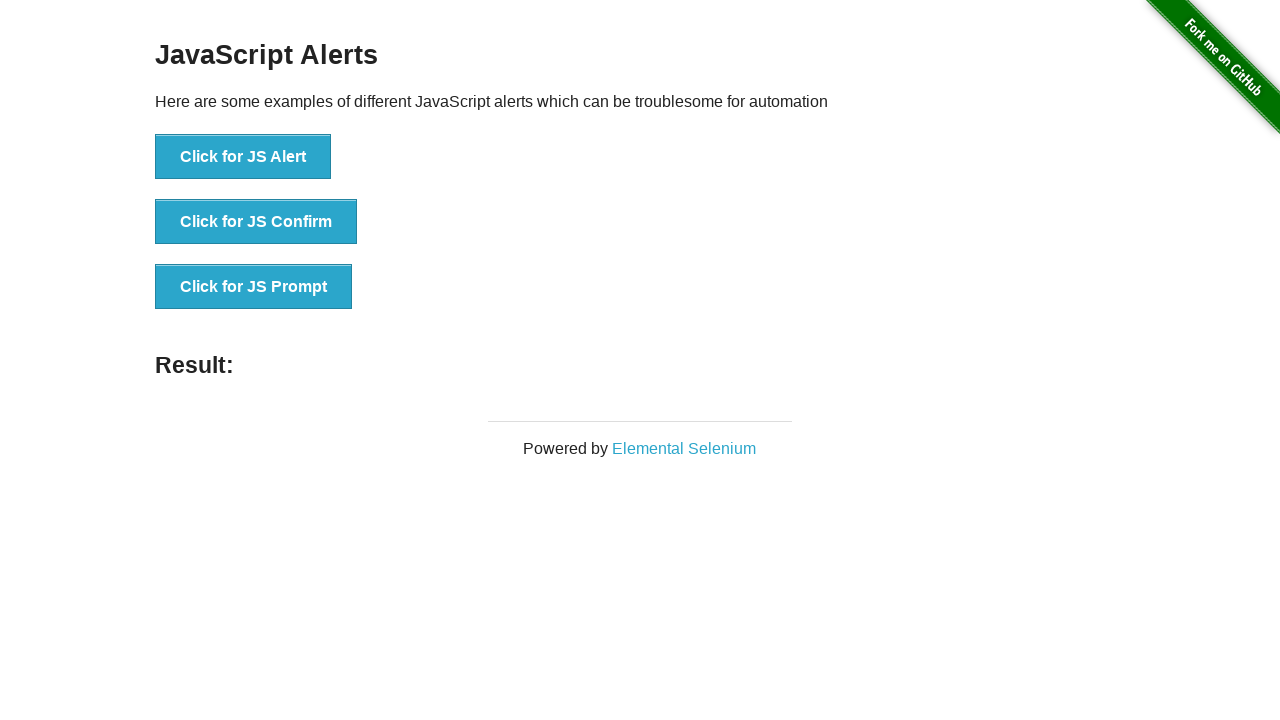

Set up dialog handler to accept prompt with text 'Hello Playwright Test'
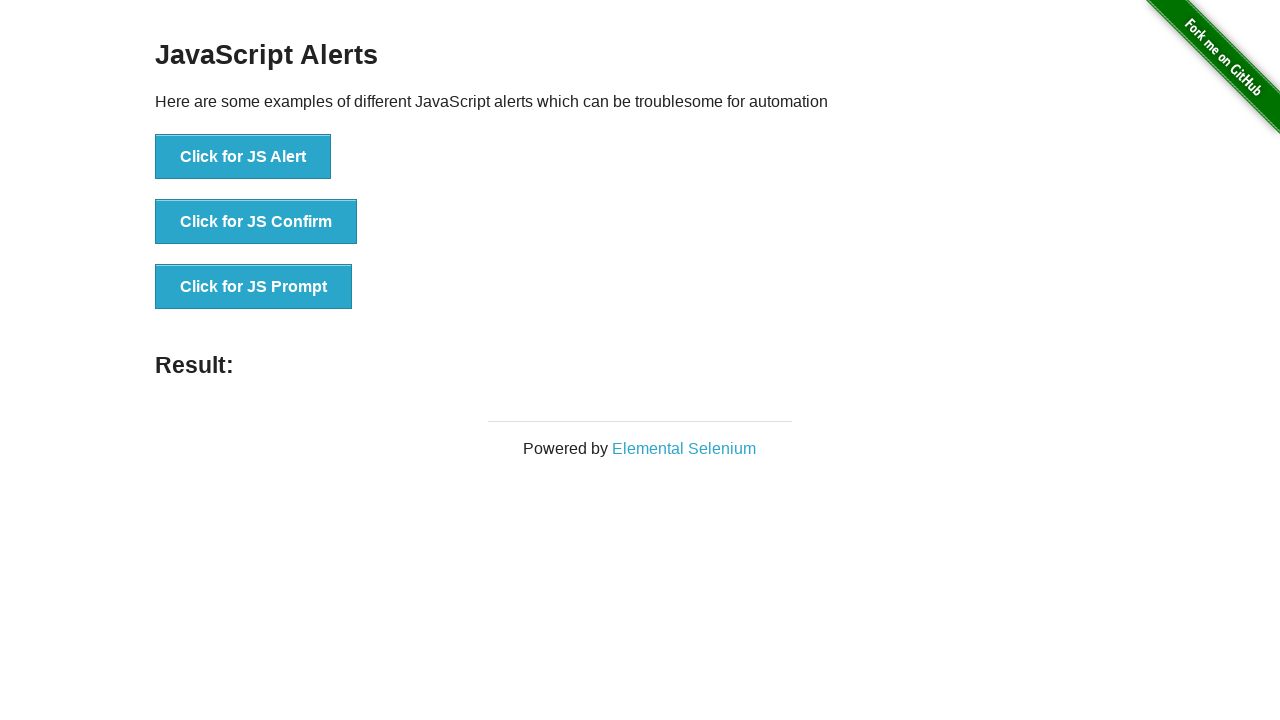

Clicked JS Prompt button at (254, 287) on button[onclick*='jsPrompt']
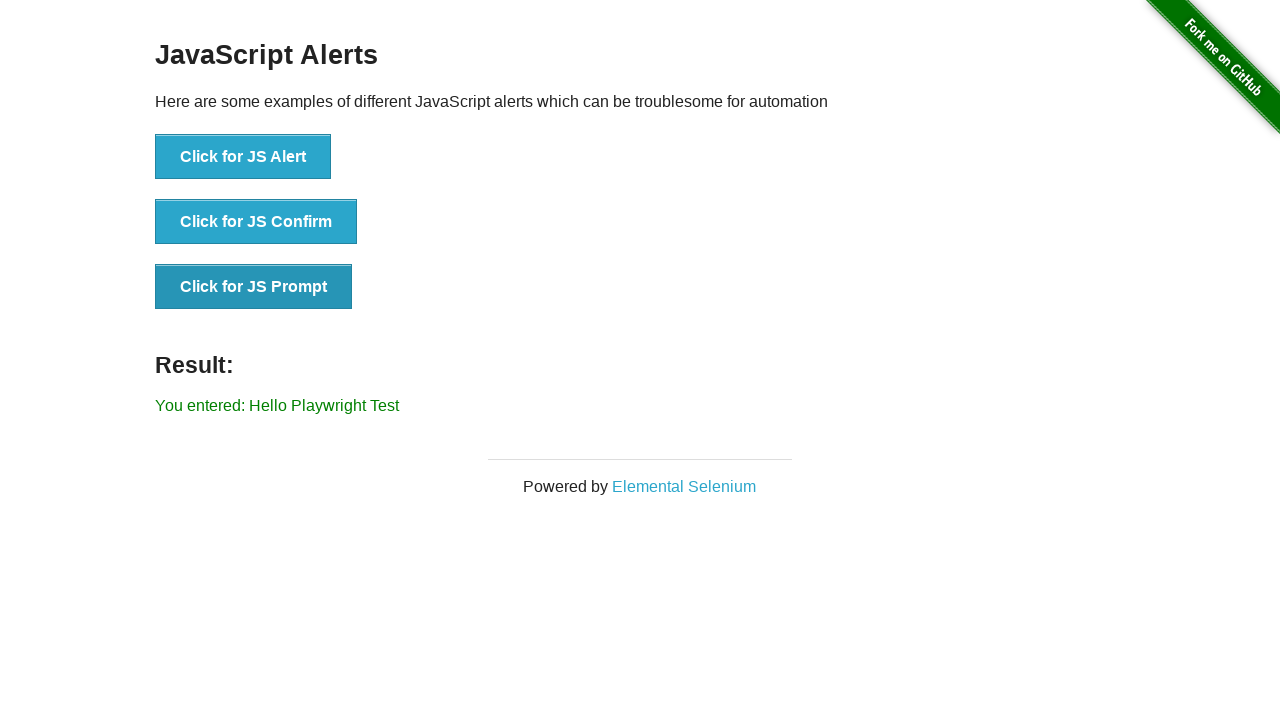

Result message element loaded
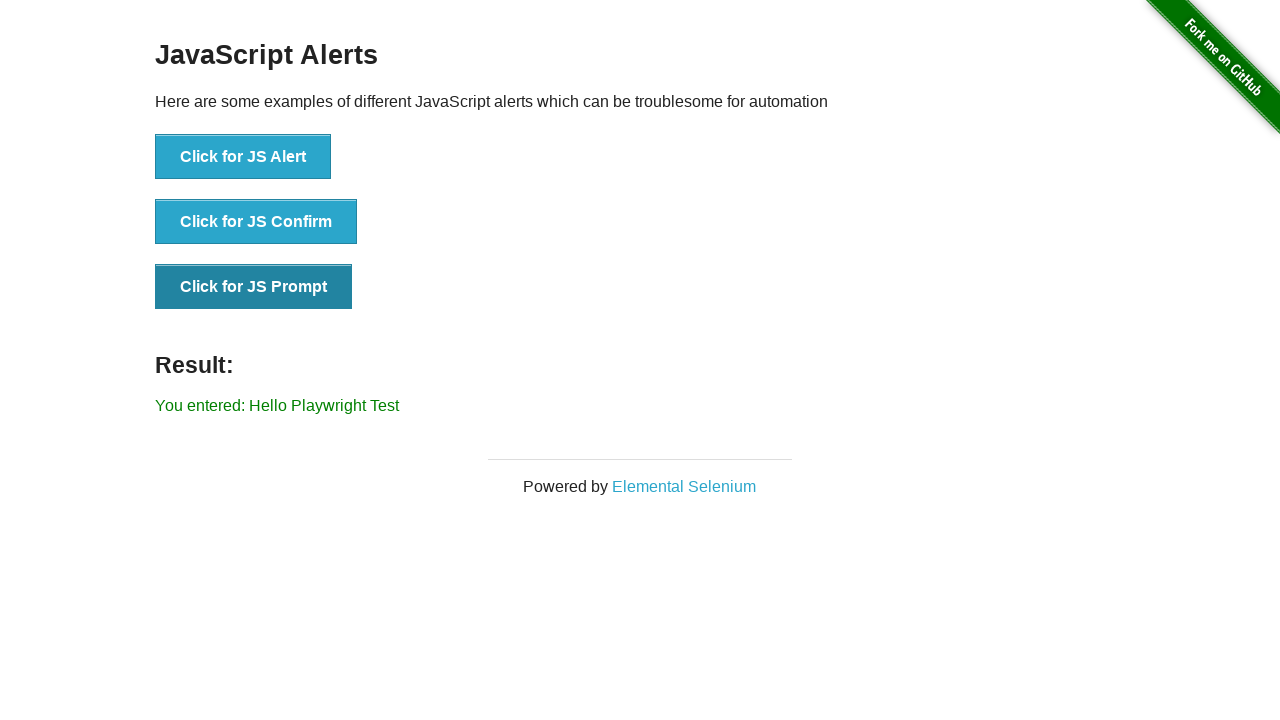

Retrieved result text from page
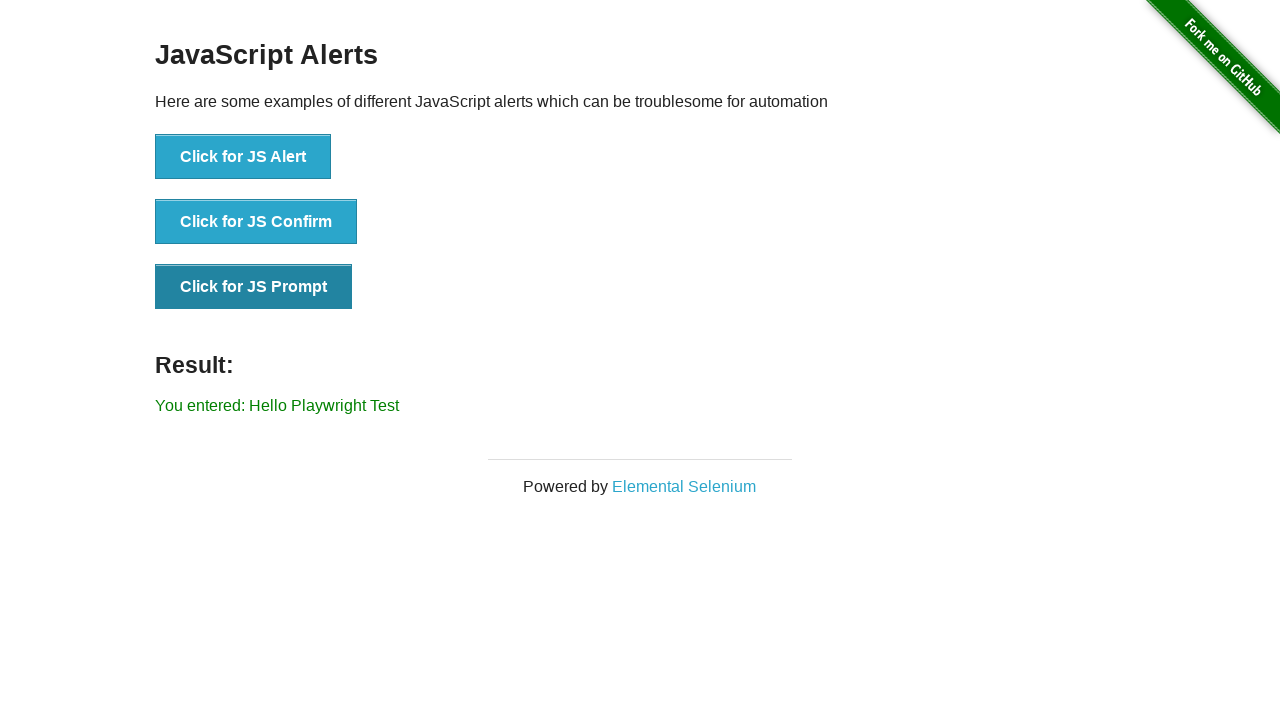

Verified that entered text 'Hello Playwright Test' is present in result message
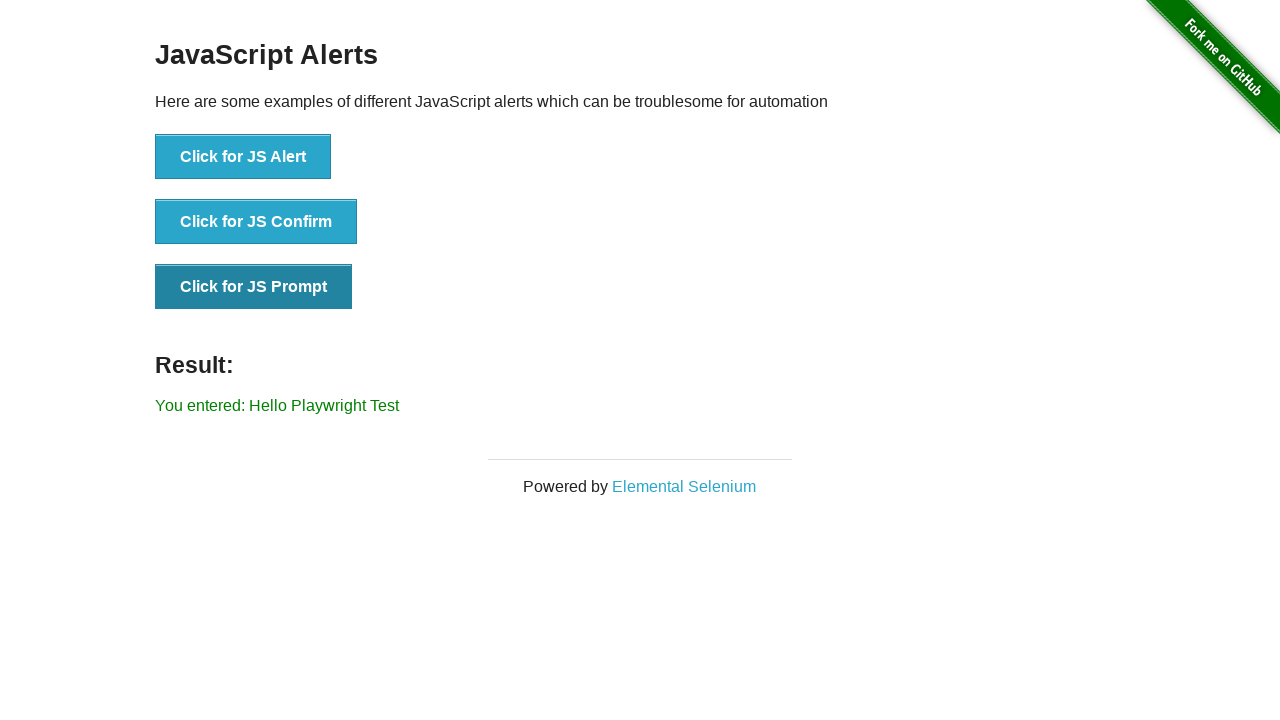

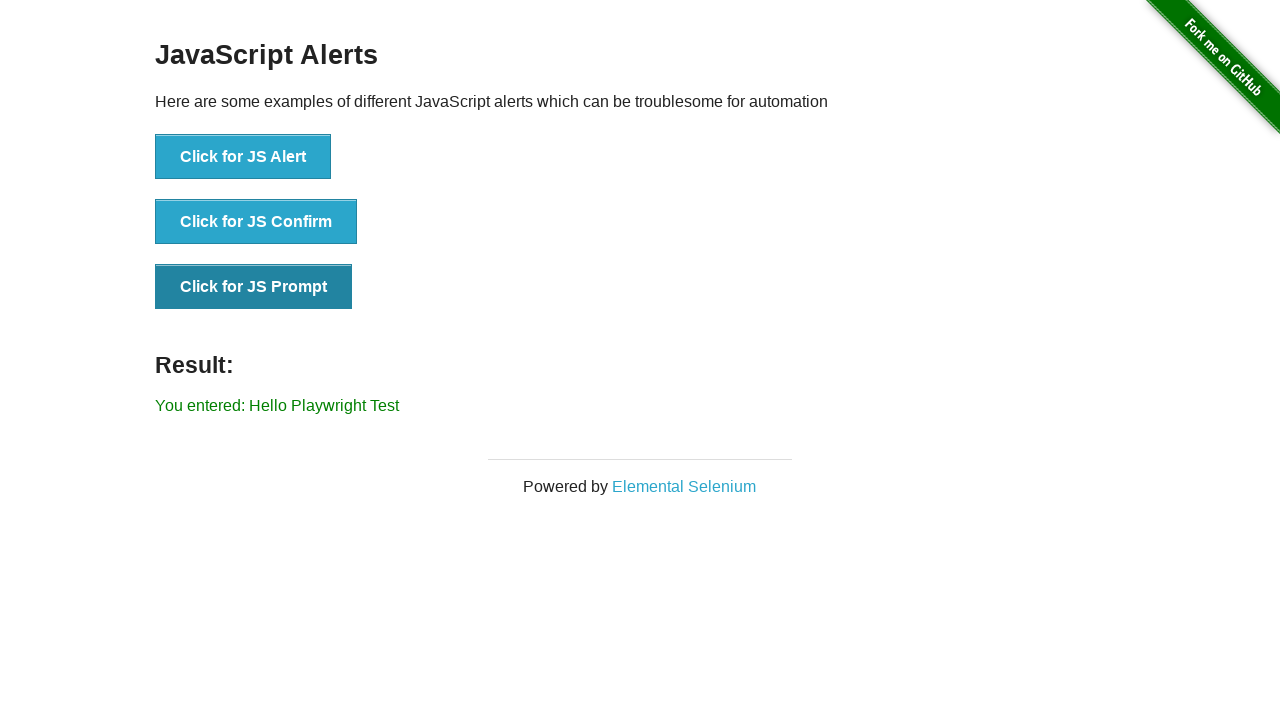